Tests JavaScript alert handling by clicking a button to trigger an alert, accepting the alert, and verifying the result message is displayed correctly.

Starting URL: http://the-internet.herokuapp.com/javascript_alerts

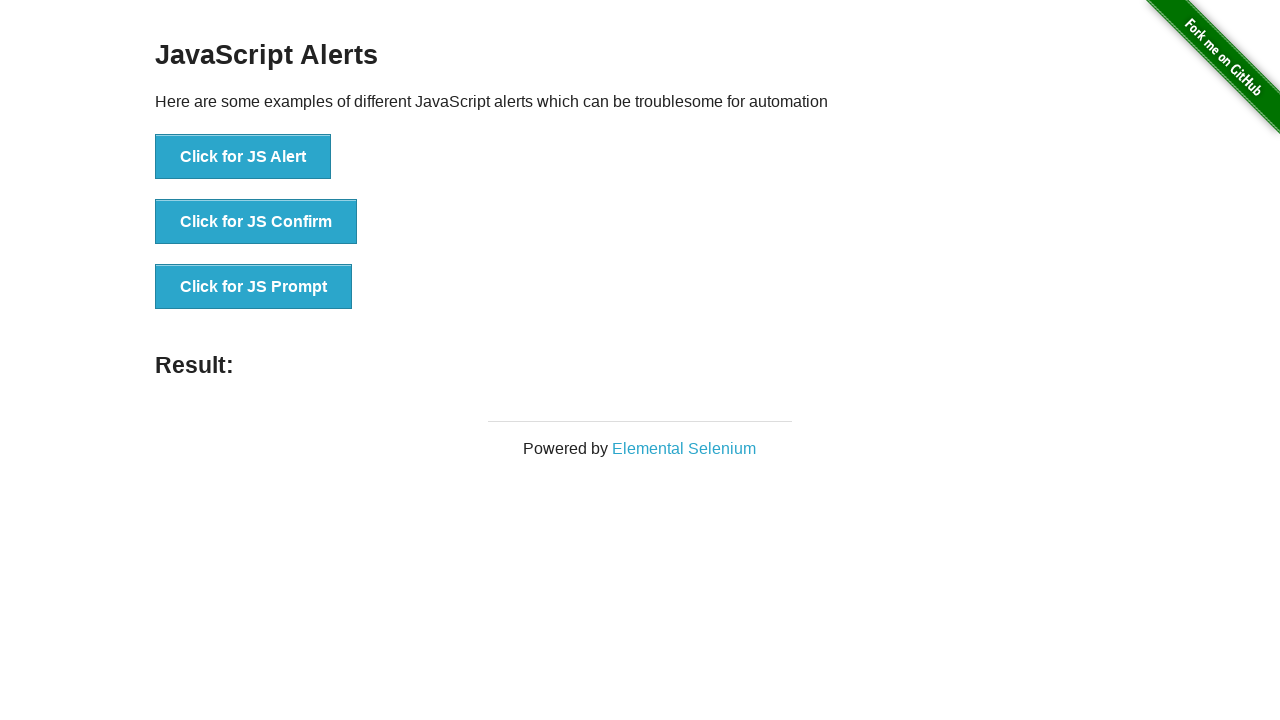

Clicked the first button to trigger JavaScript alert at (243, 157) on ul > li:nth-child(1) > button
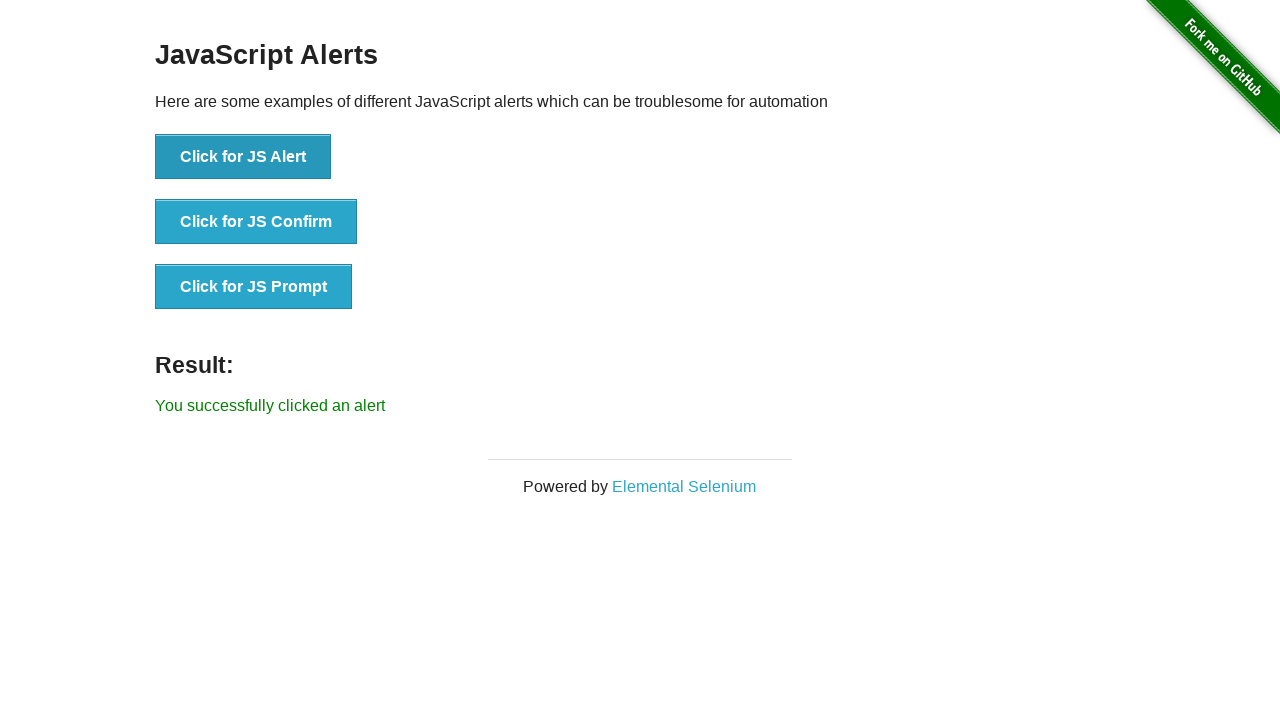

Set up dialog handler to accept alerts
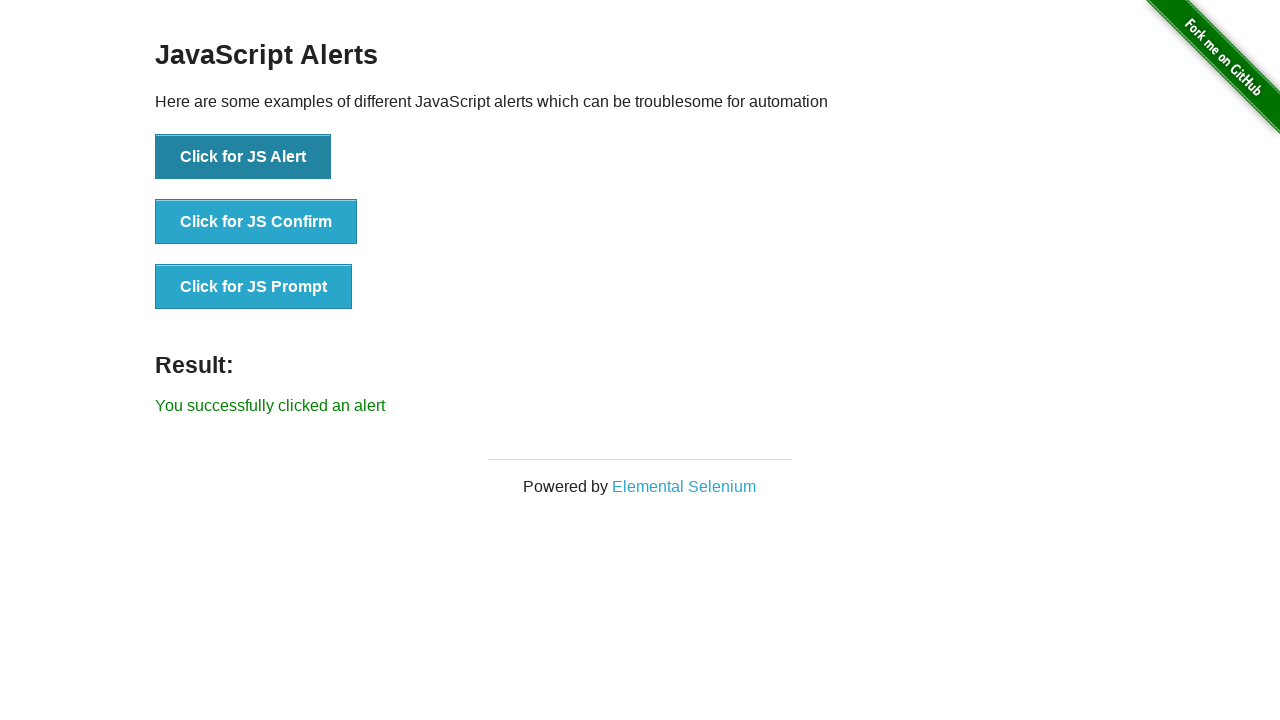

Result message element appeared
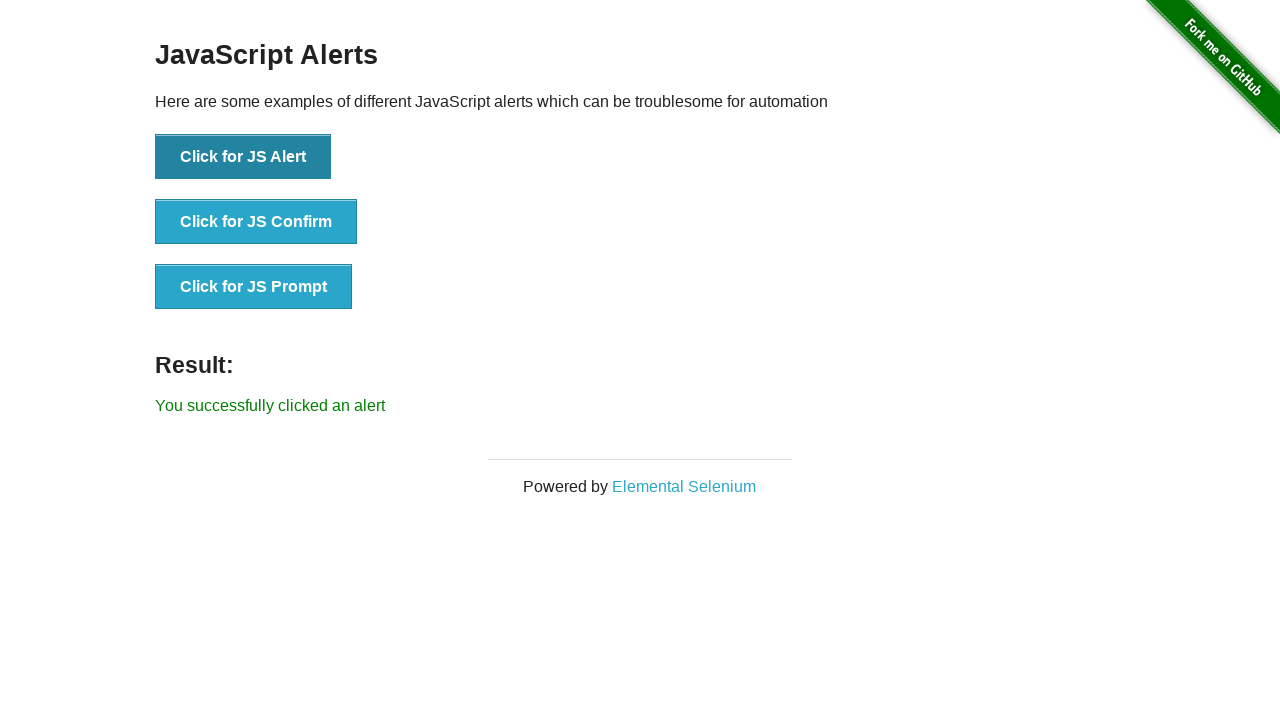

Retrieved result text: 'You successfully clicked an alert'
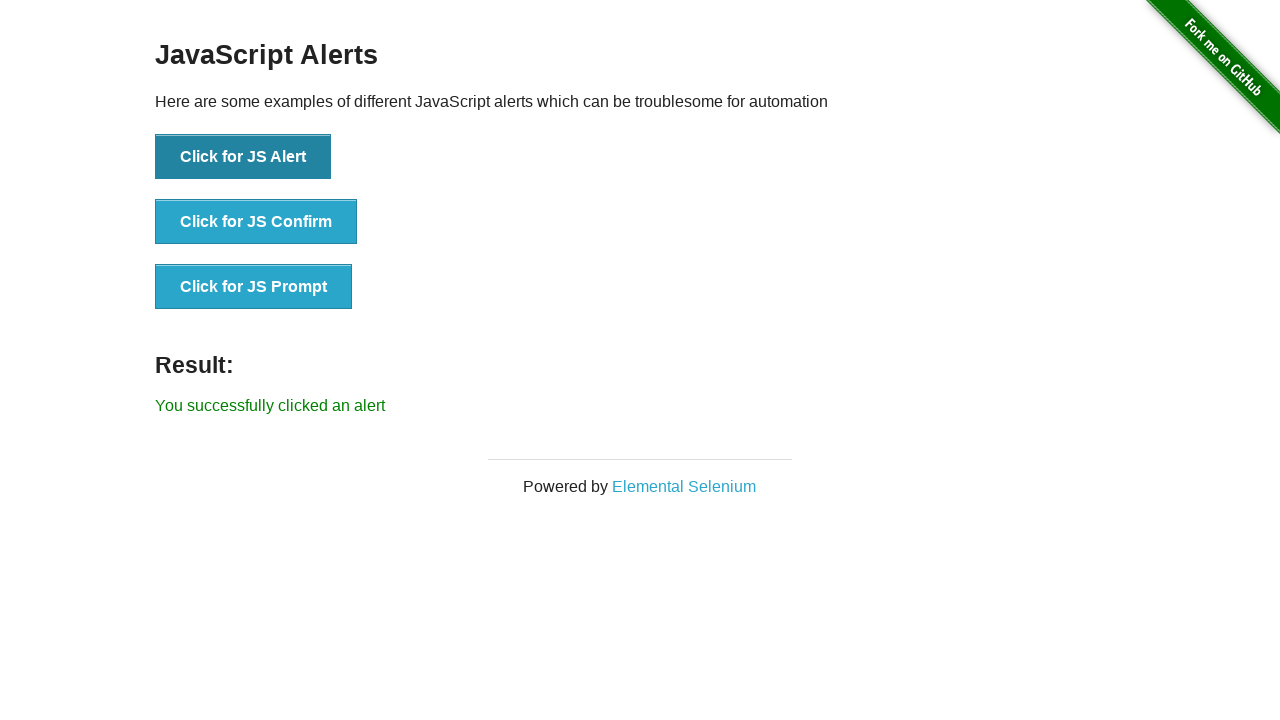

Verified result text matches expected message 'You successfully clicked an alert'
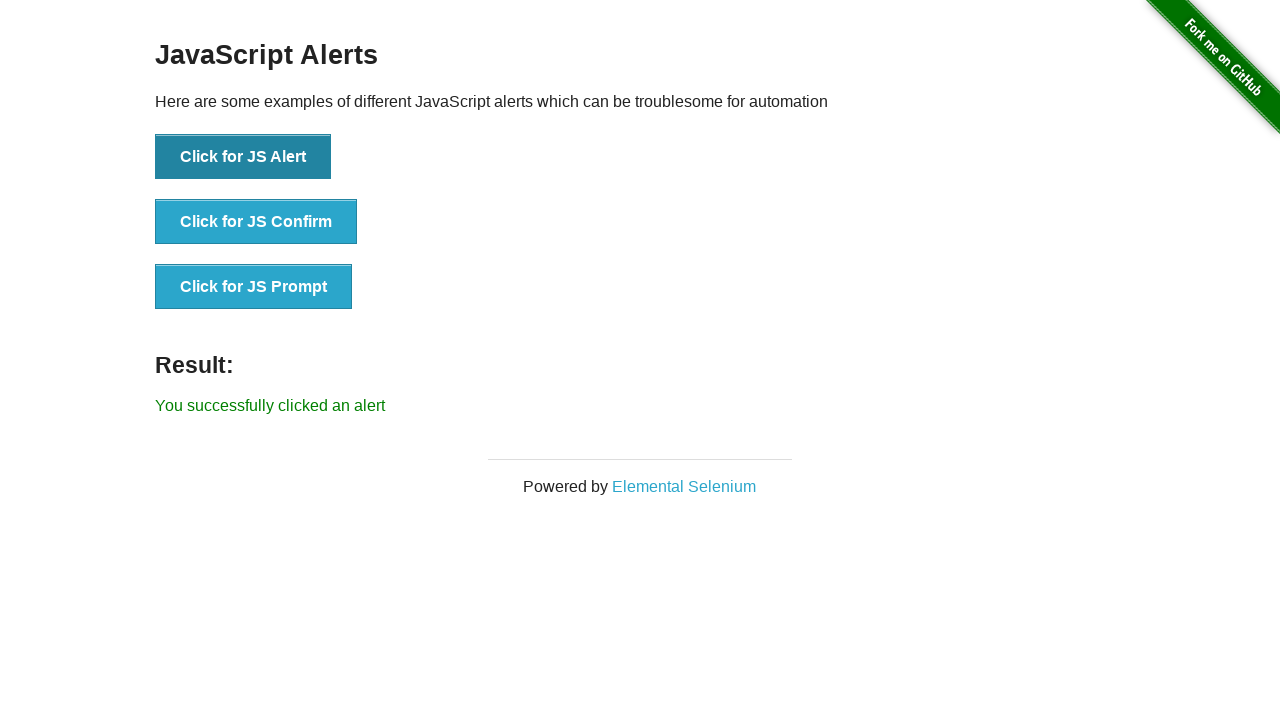

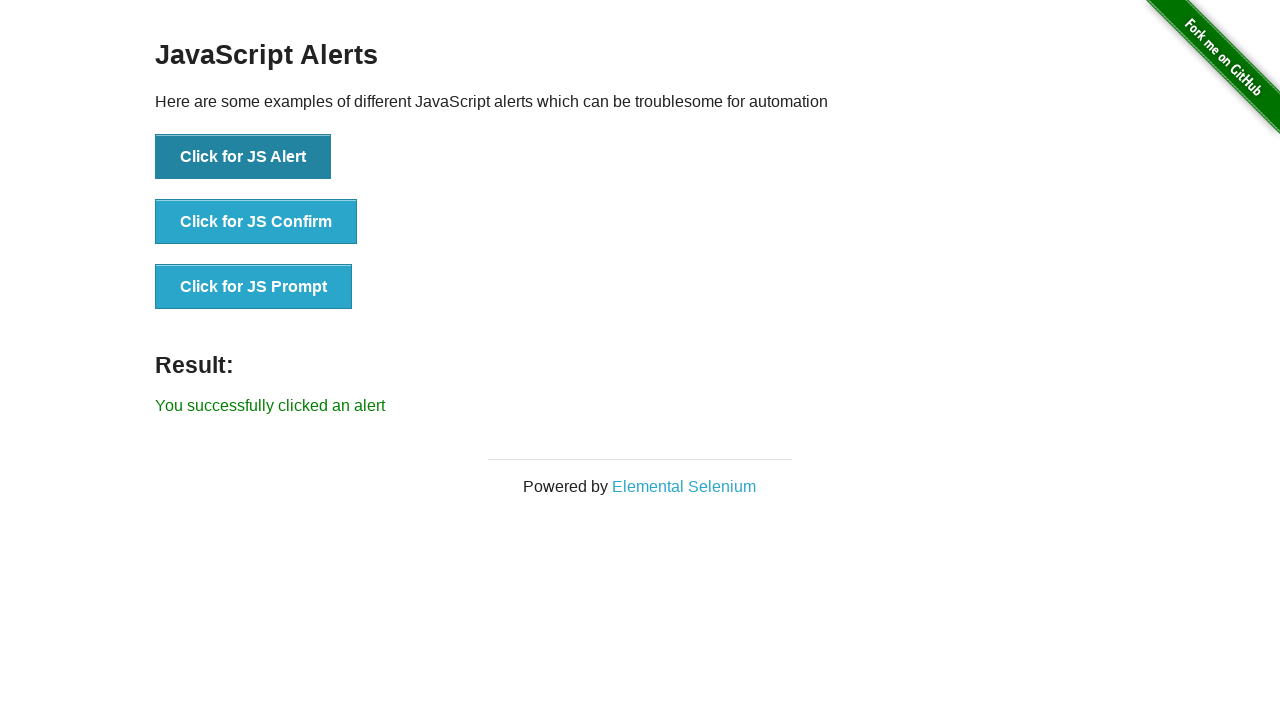